Tests search functionality on Target.com by entering a product query and submitting the search

Starting URL: https://www.target.com/

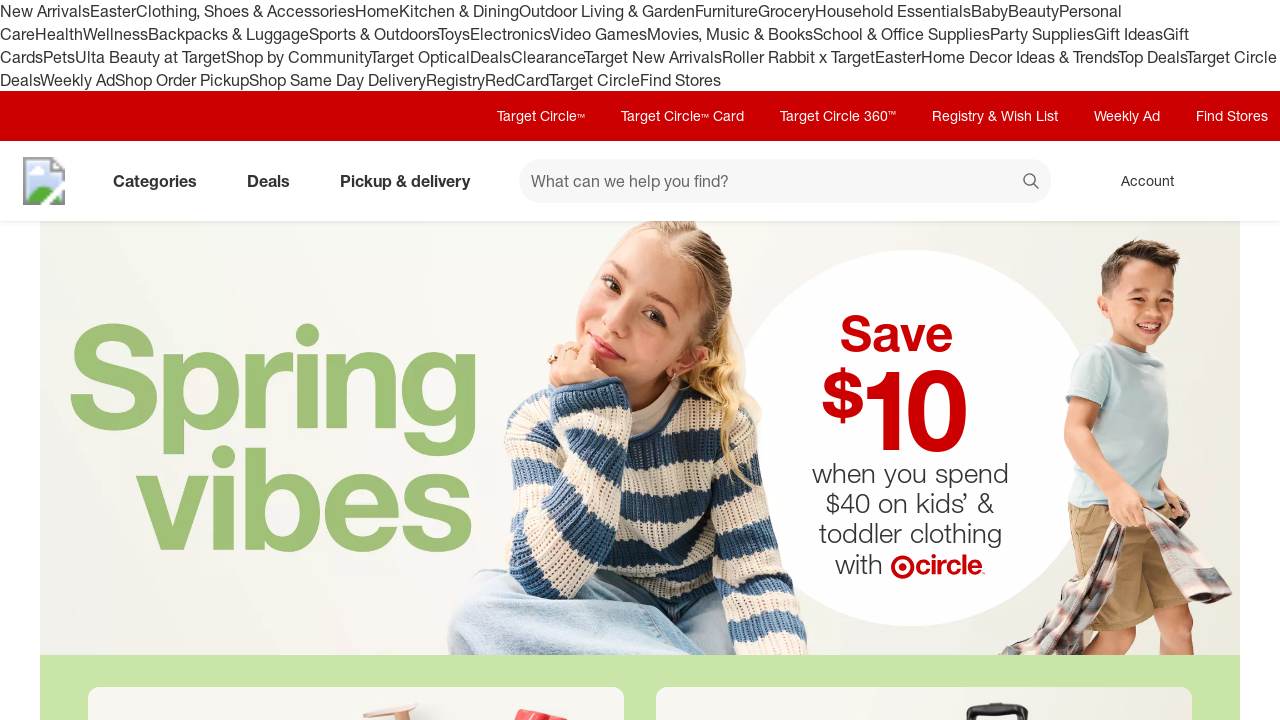

Filled search box with 'coffee maker' on #search
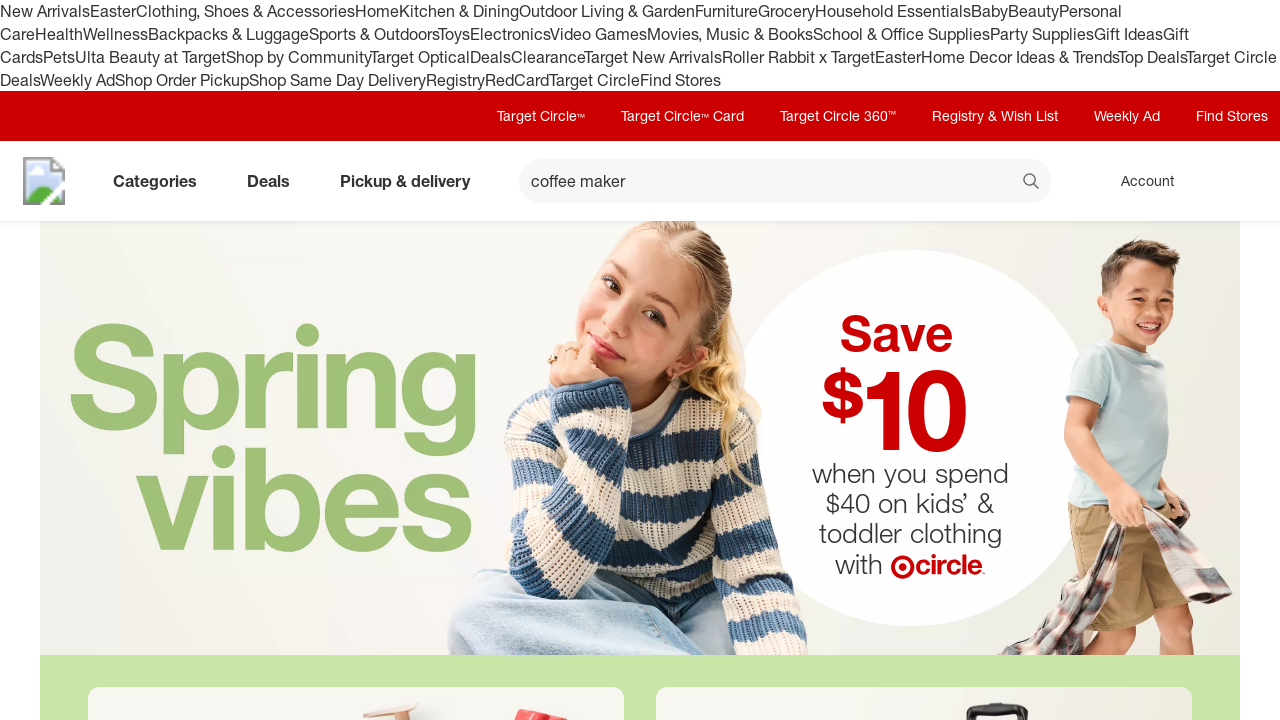

Clicked search button to submit query at (1032, 183) on button[data-test='@web/Search/SearchButton']
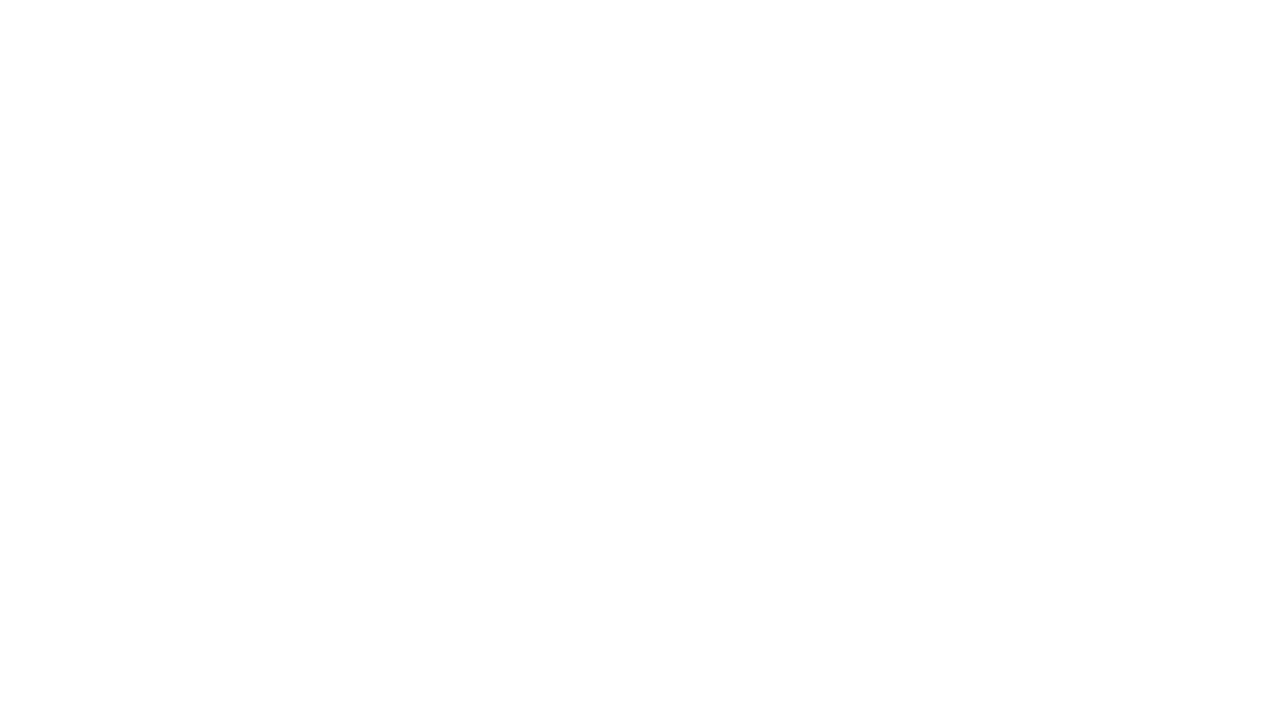

Search results page loaded successfully
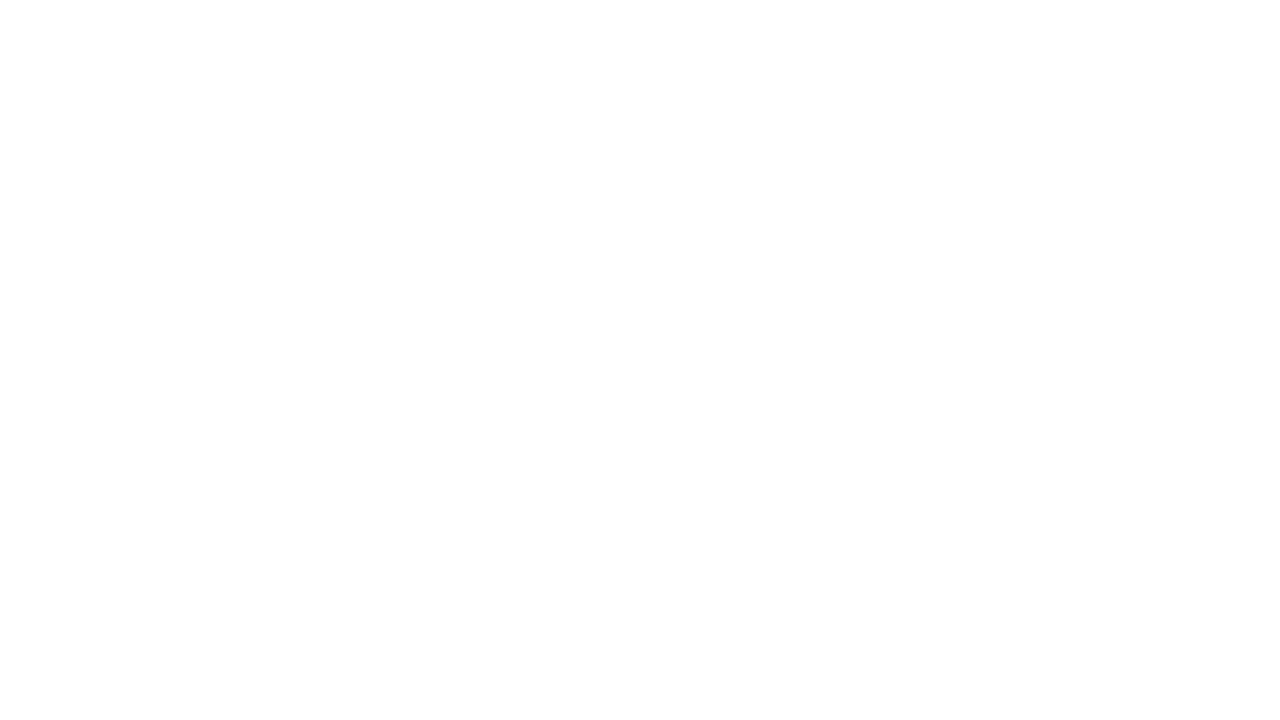

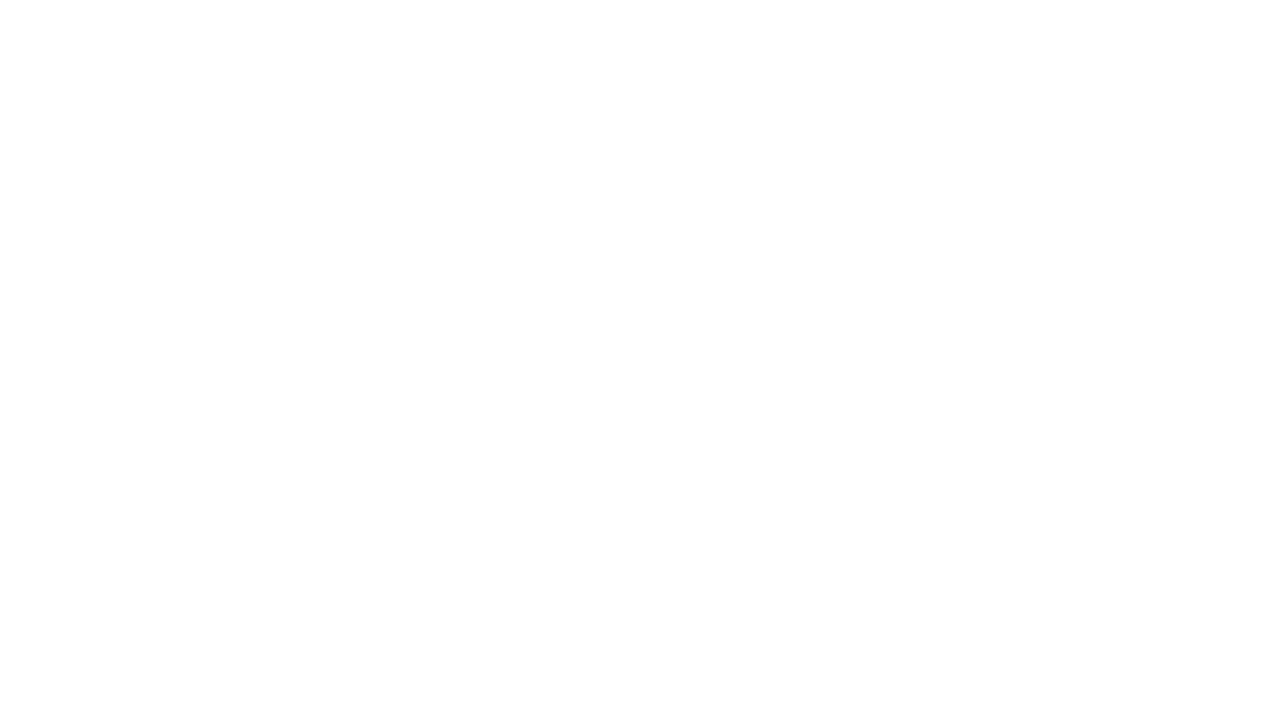